Tests the standard multi-select HTML element by selecting Audi and Volvo options

Starting URL: https://demoqa.com/select-menu

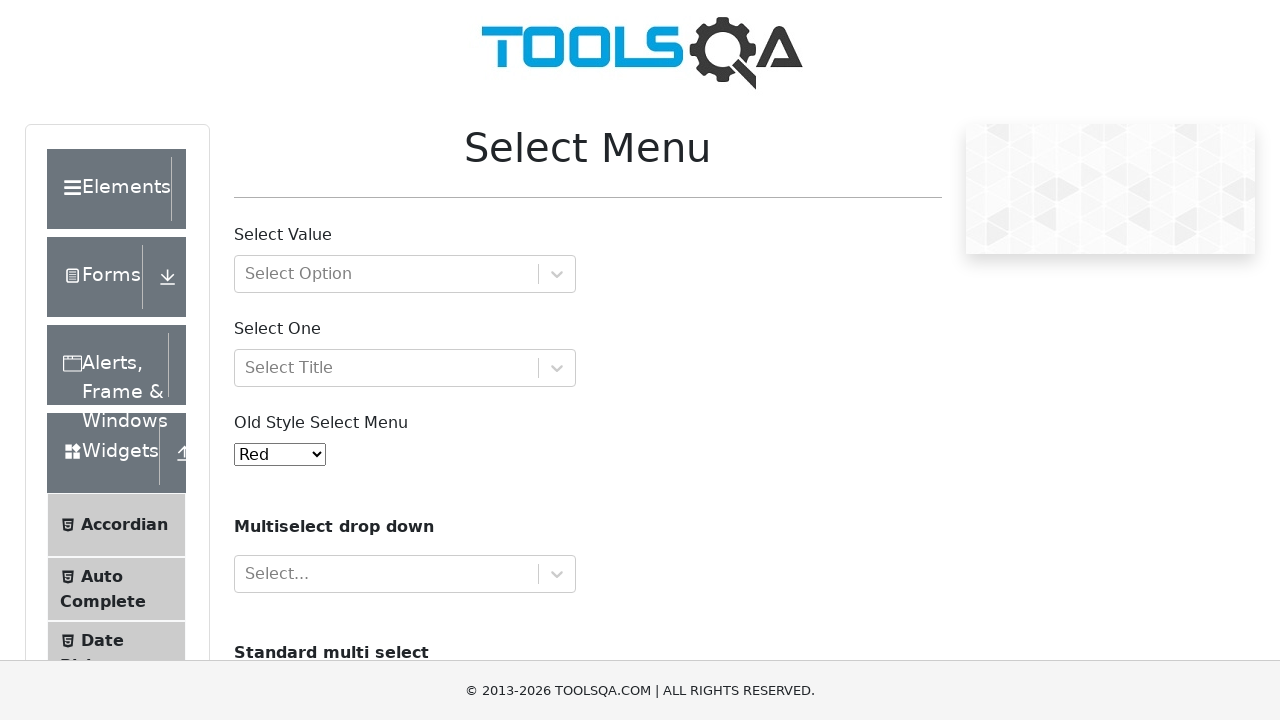

Scrolled to standard multi-select element (#cars)
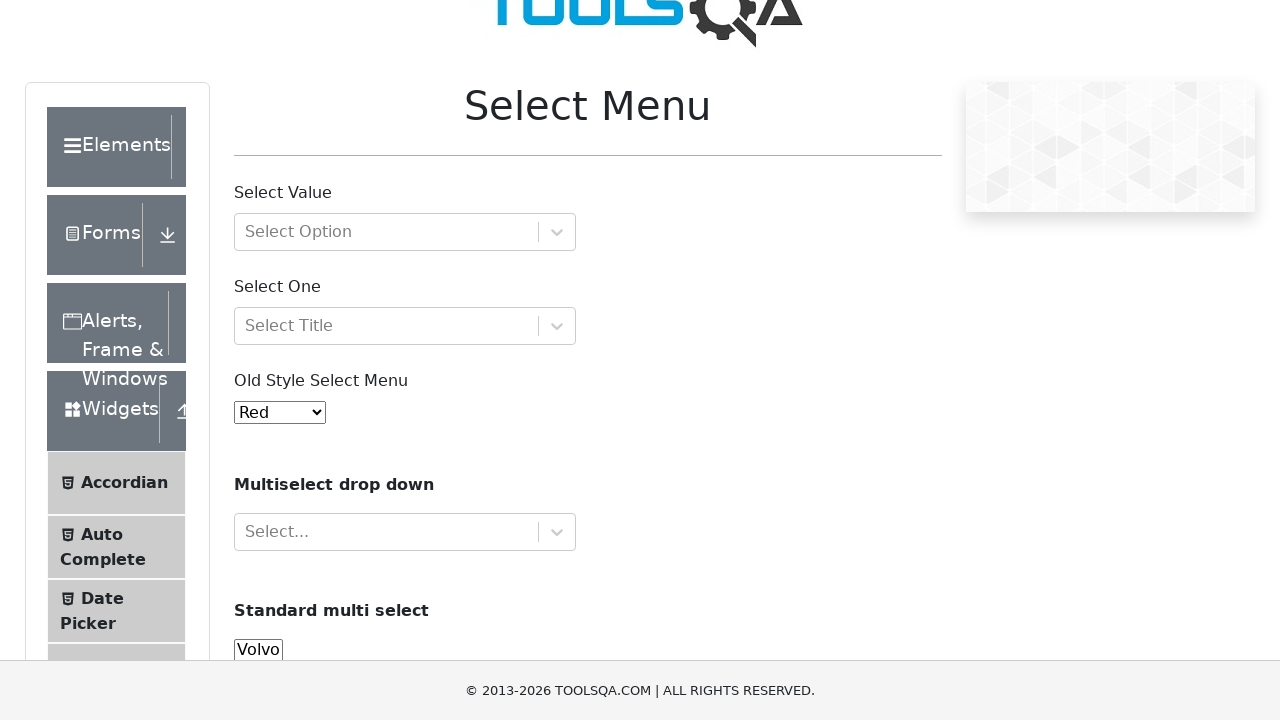

Selected Audi and Volvo options in standard multi-select on #cars
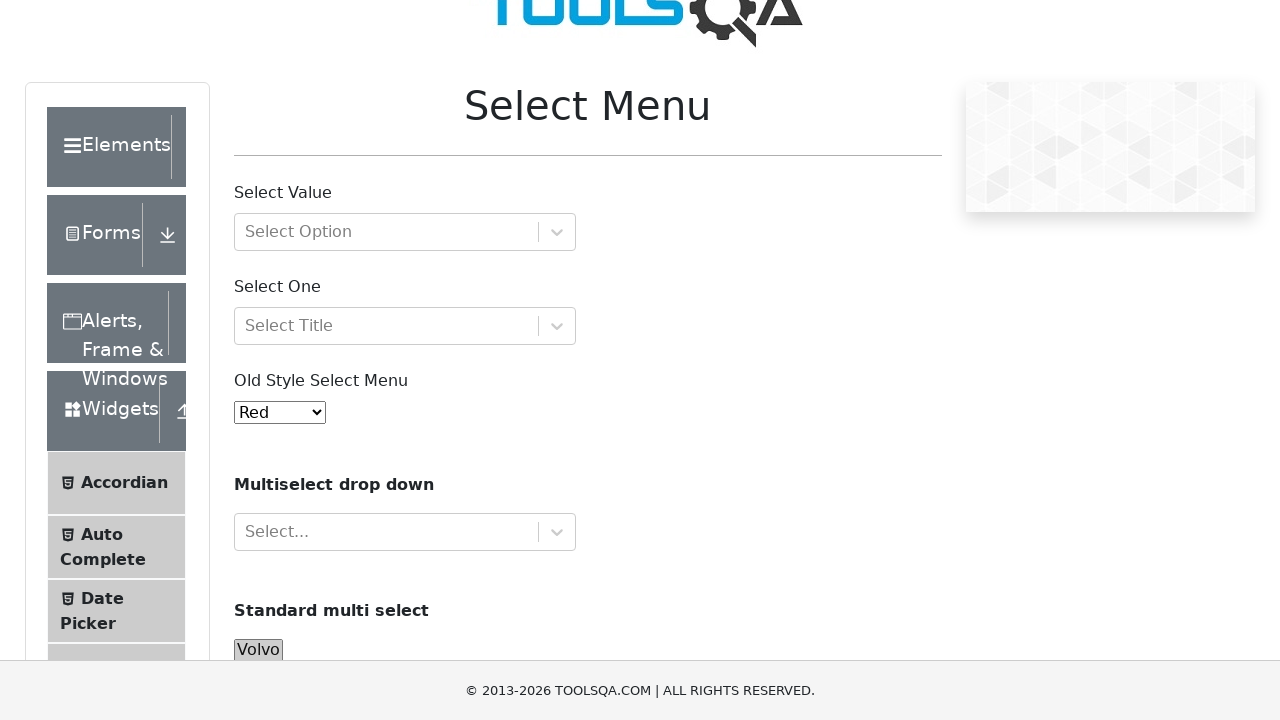

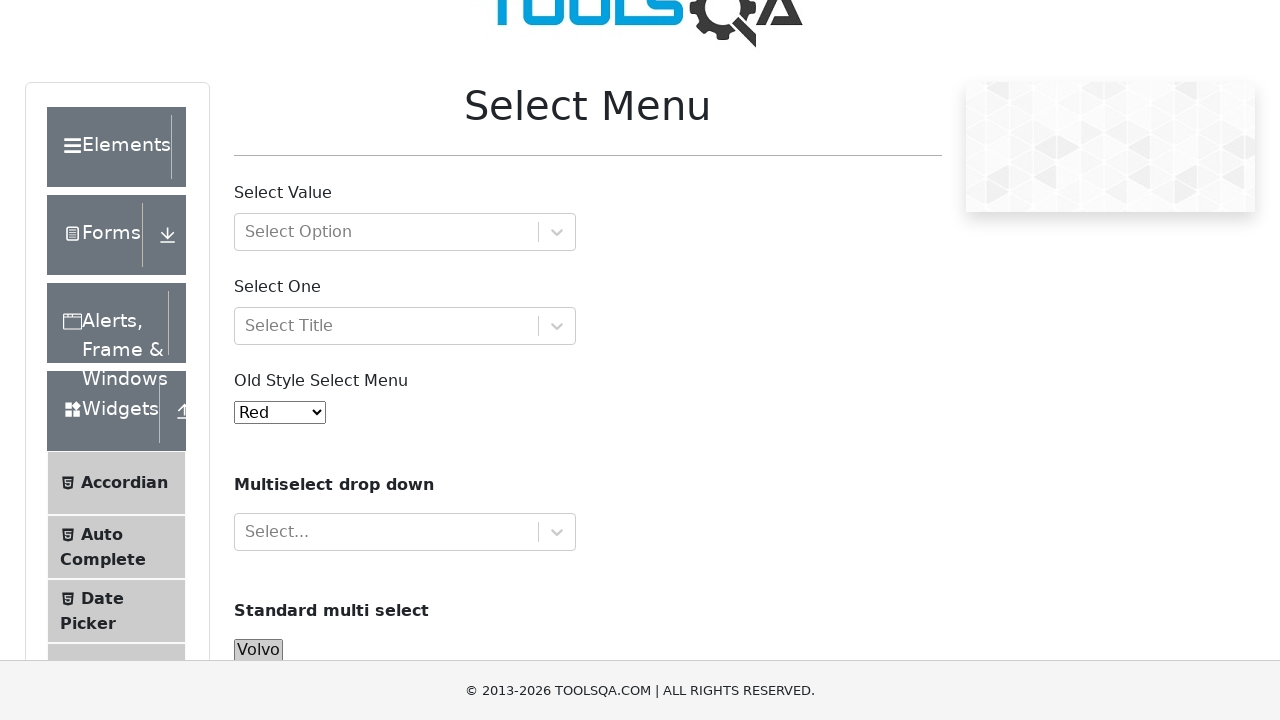